Tests checkbox functionality by finding all checkbox inputs within a form and clicking each one that is not already selected

Starting URL: http://echoecho.com/htmlforms09.htm

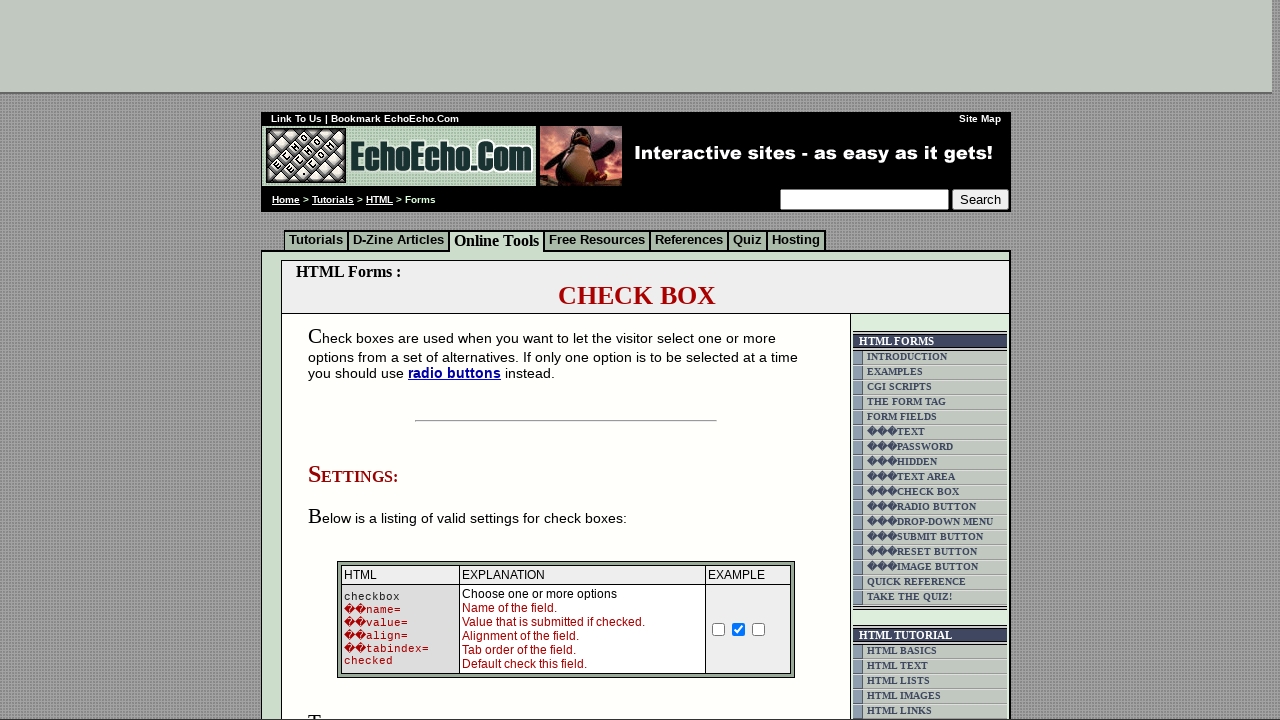

Waited for form to load
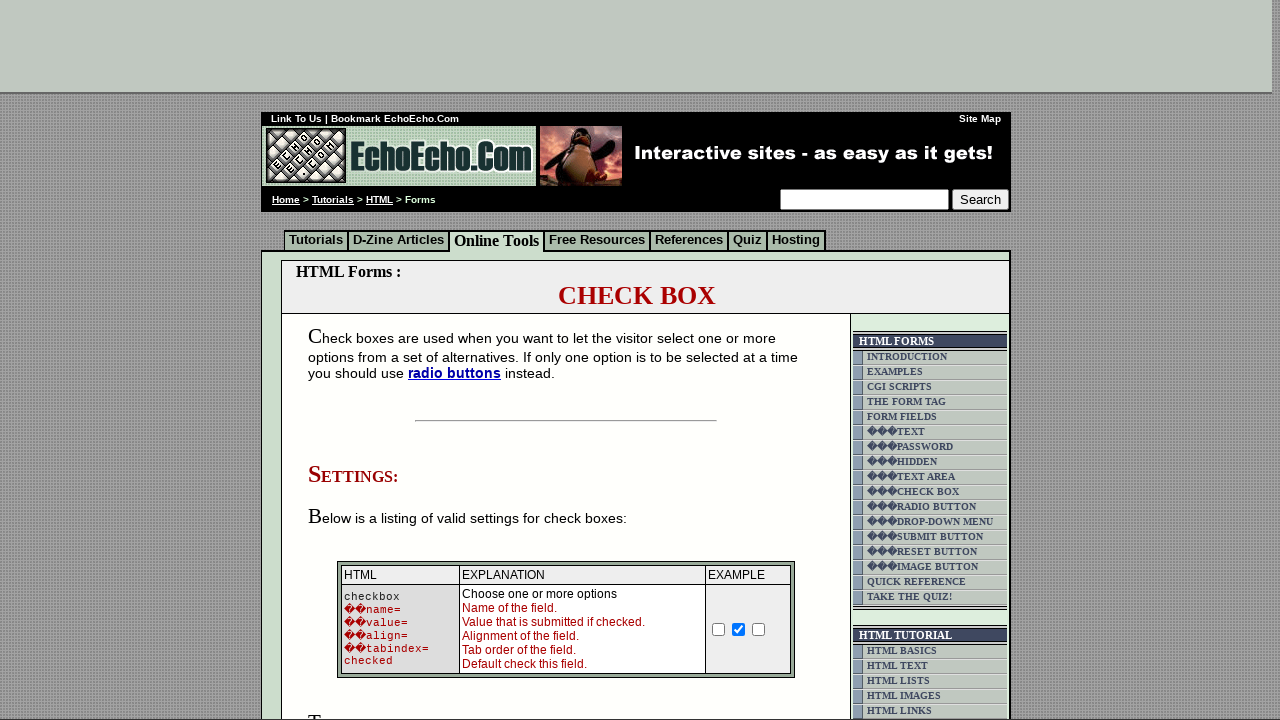

Located all checkbox inputs within the form table
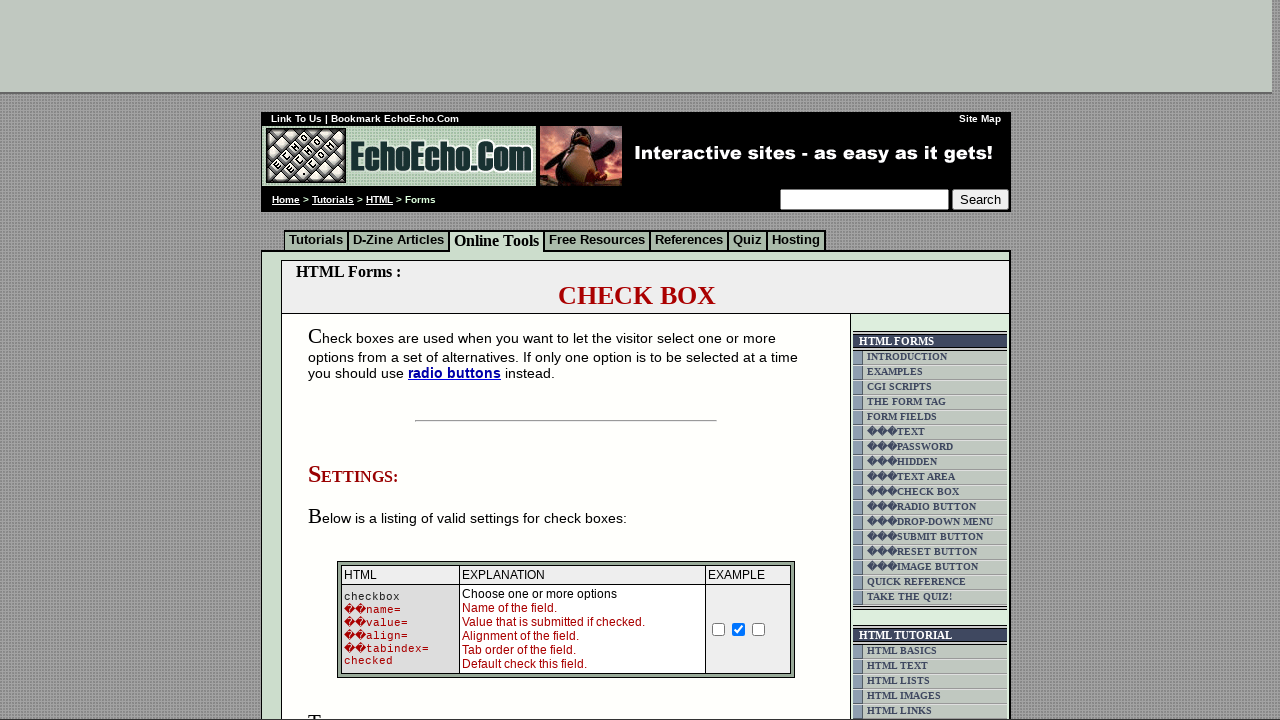

Clicked an unchecked checkbox to select it at (719, 629) on form table input[type='checkbox'] >> nth=0
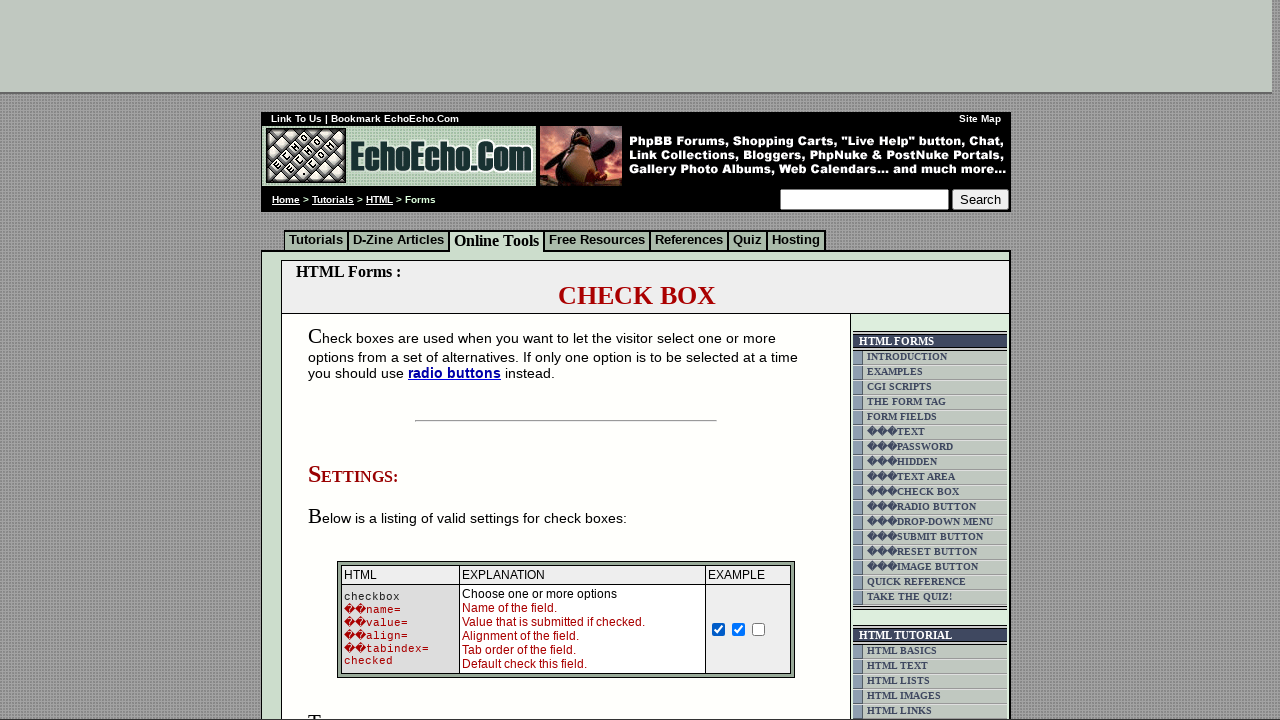

Clicked an unchecked checkbox to select it at (759, 629) on form table input[type='checkbox'] >> nth=2
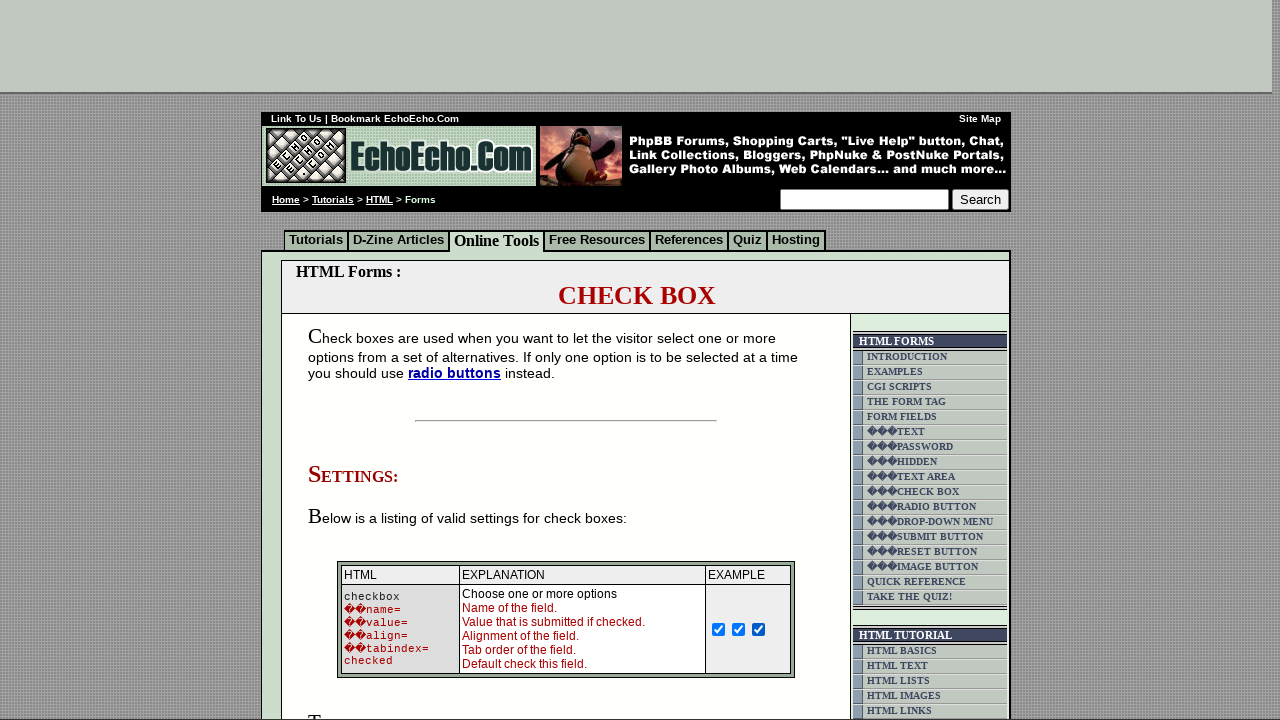

Clicked an unchecked checkbox to select it at (354, 360) on form table input[type='checkbox'] >> nth=3
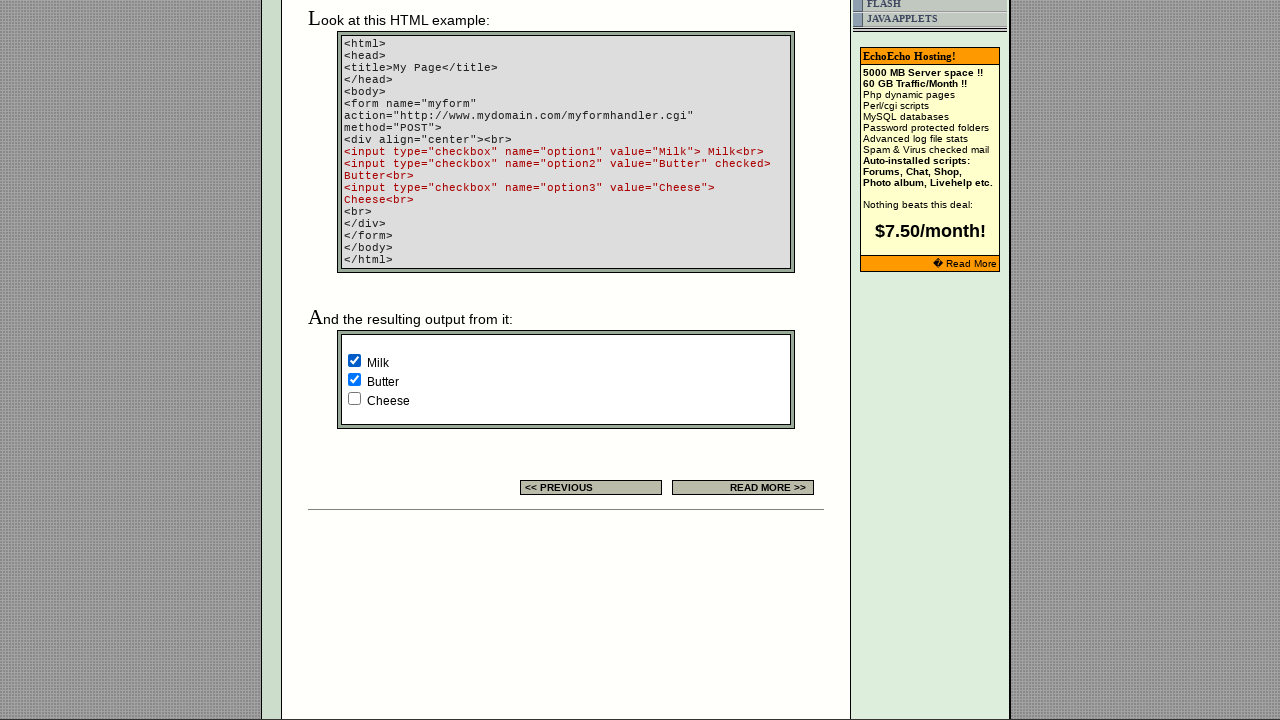

Clicked an unchecked checkbox to select it at (354, 398) on form table input[type='checkbox'] >> nth=5
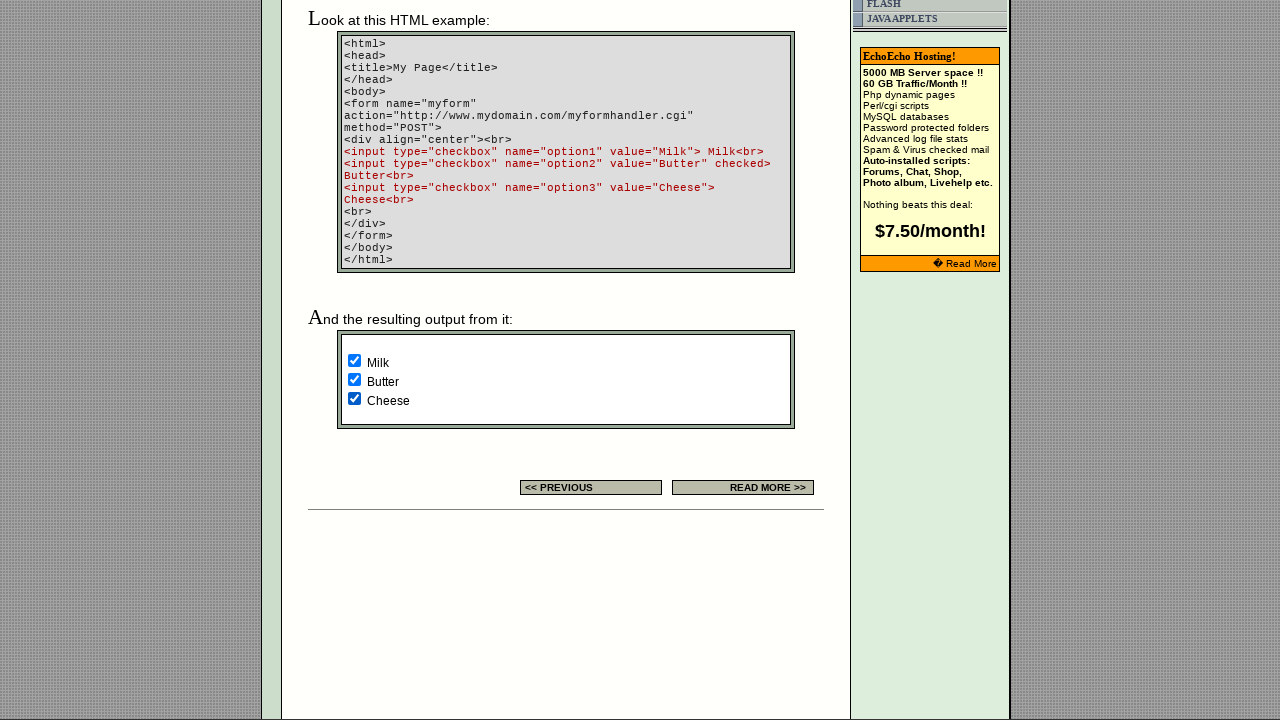

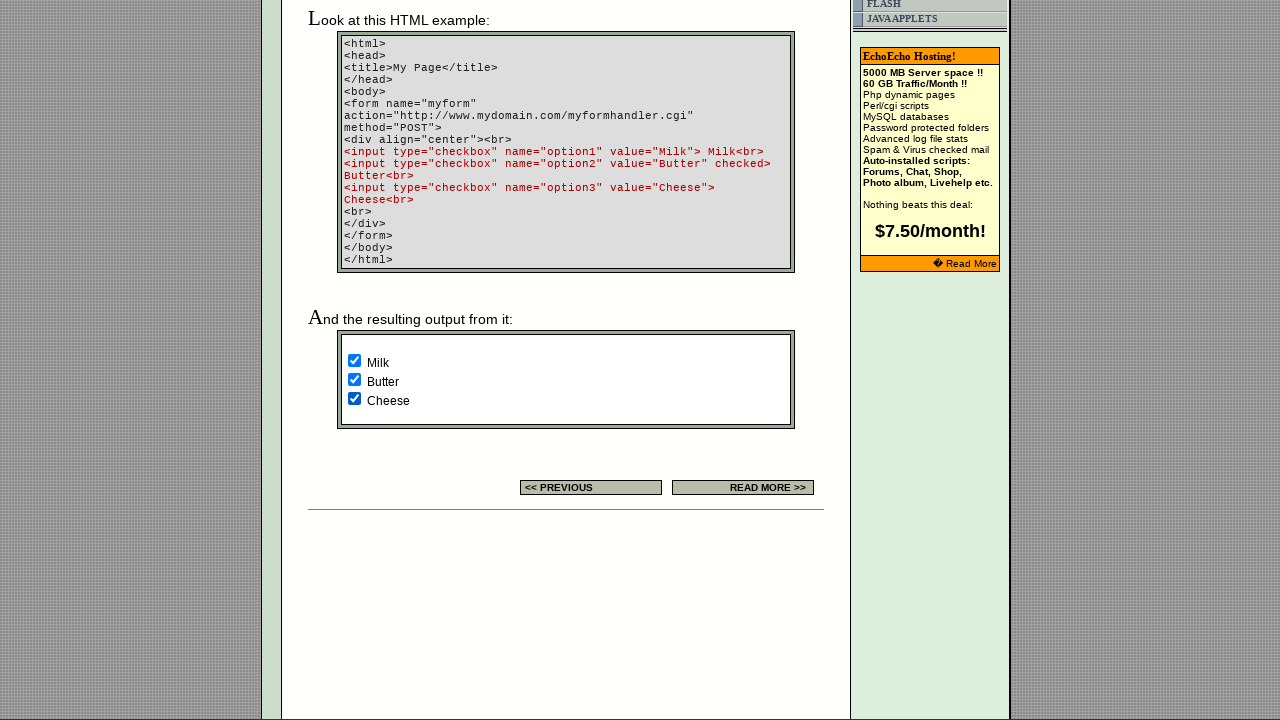